Tests opening new tabs and windows with different URLs

Starting URL: https://demo.nopcommerce.com/

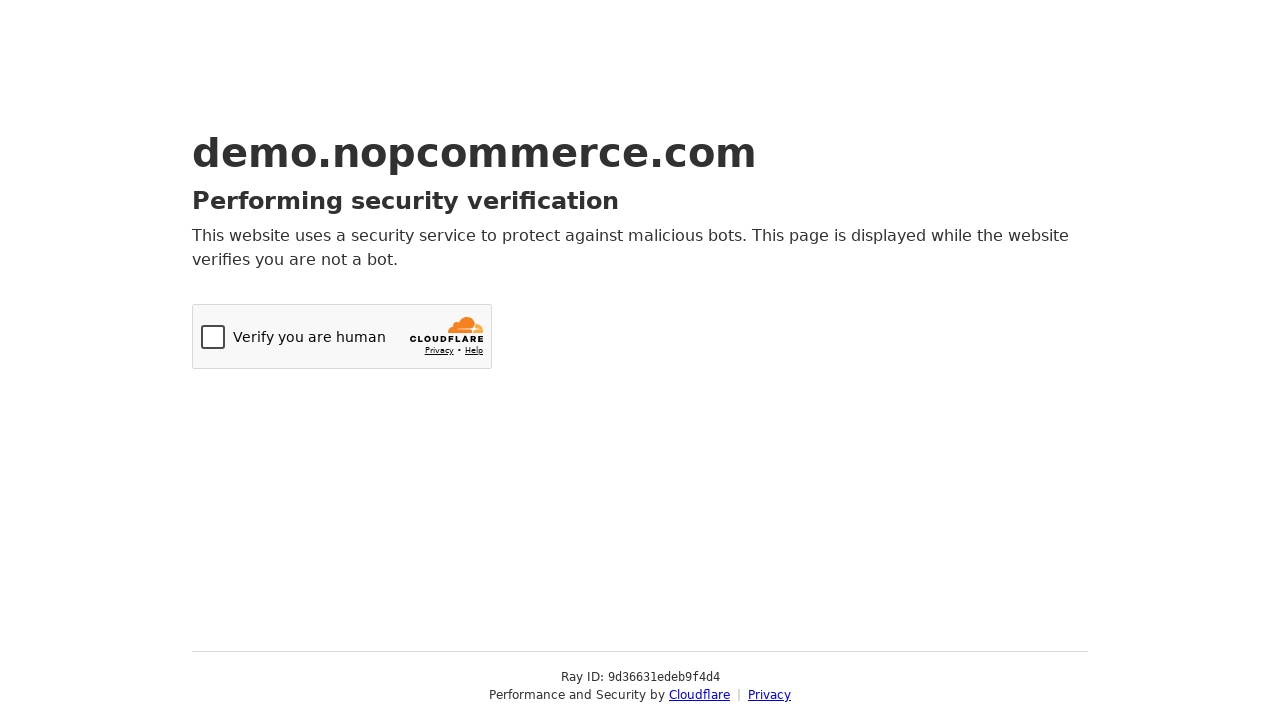

Opened new tab
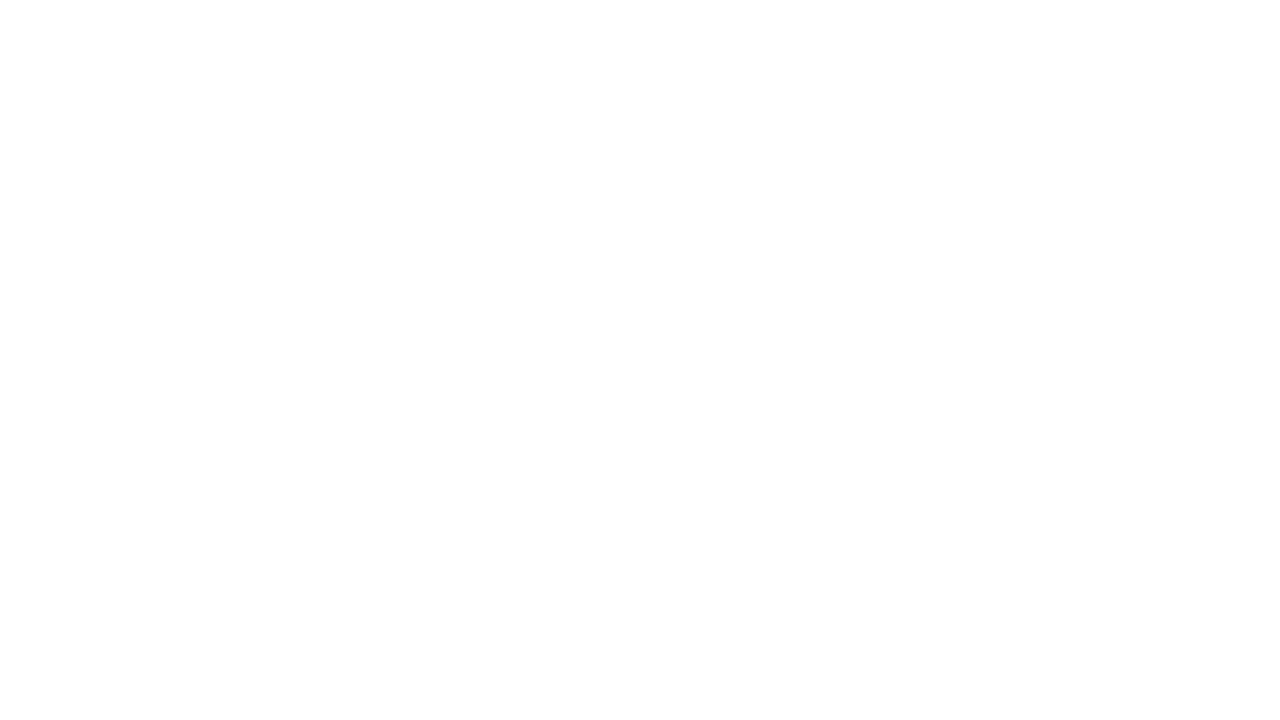

Navigated to OrangeHRM login page in new tab
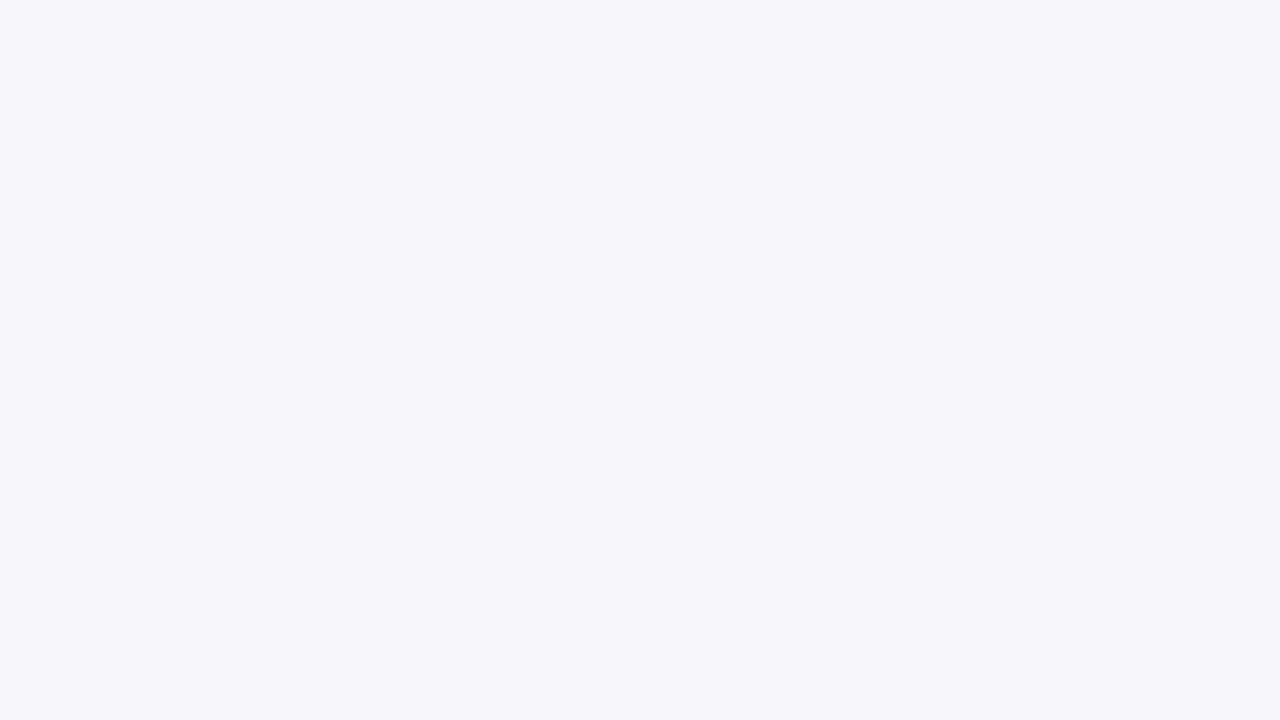

Opened another new tab
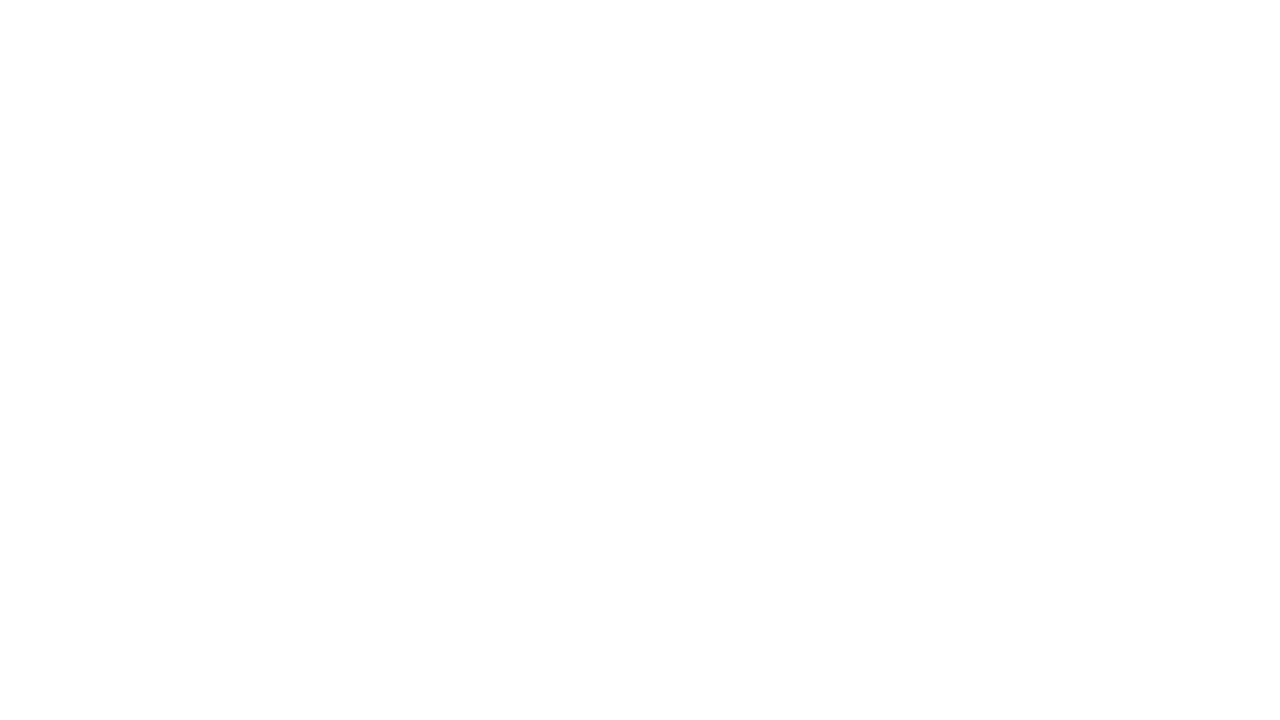

Navigated to Test Automation Practice blog in another tab
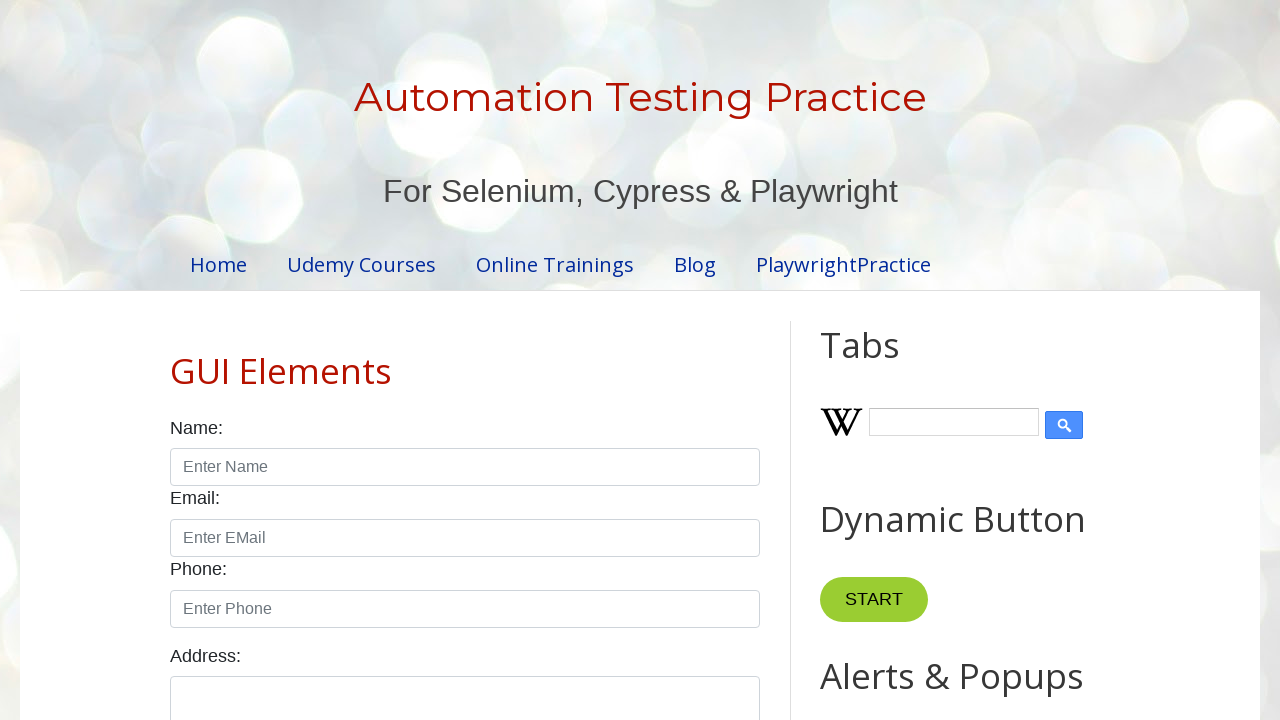

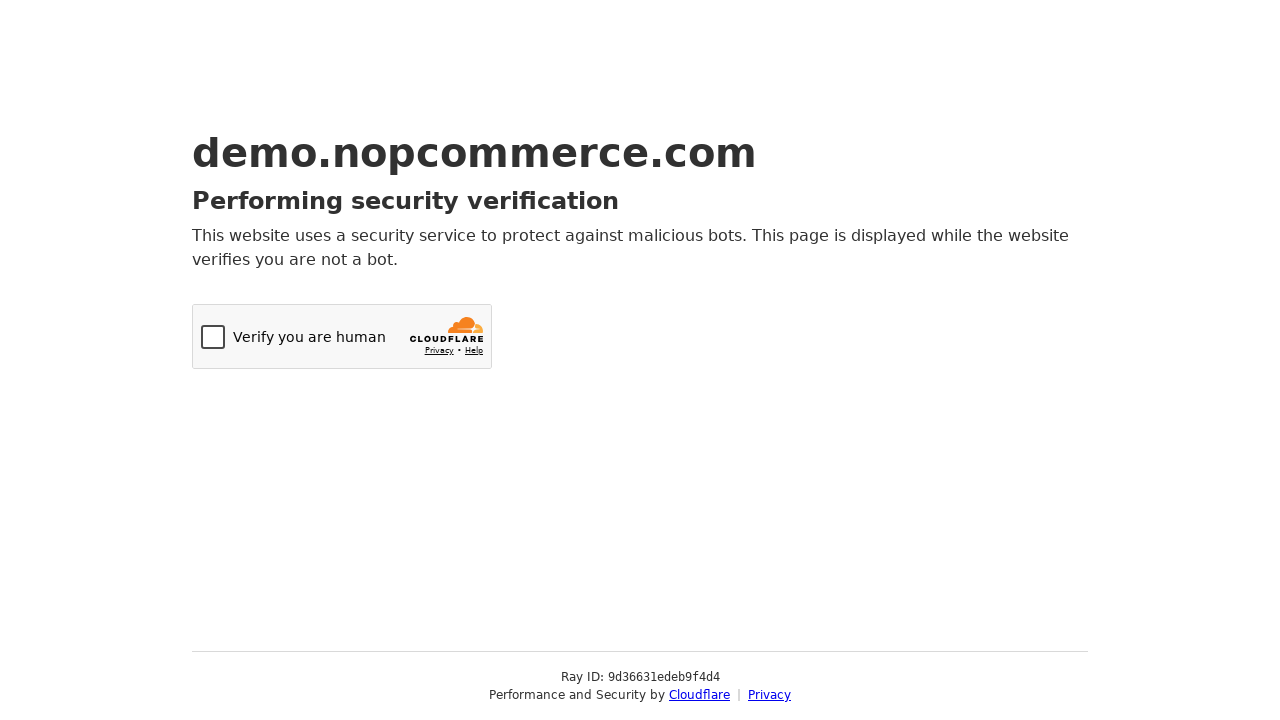